Navigates to OrangeHRM trial signup page and interacts with the country dropdown by waiting for it to load and selecting a country option.

Starting URL: https://www.orangehrm.com/orangehrm-30-day-trial/

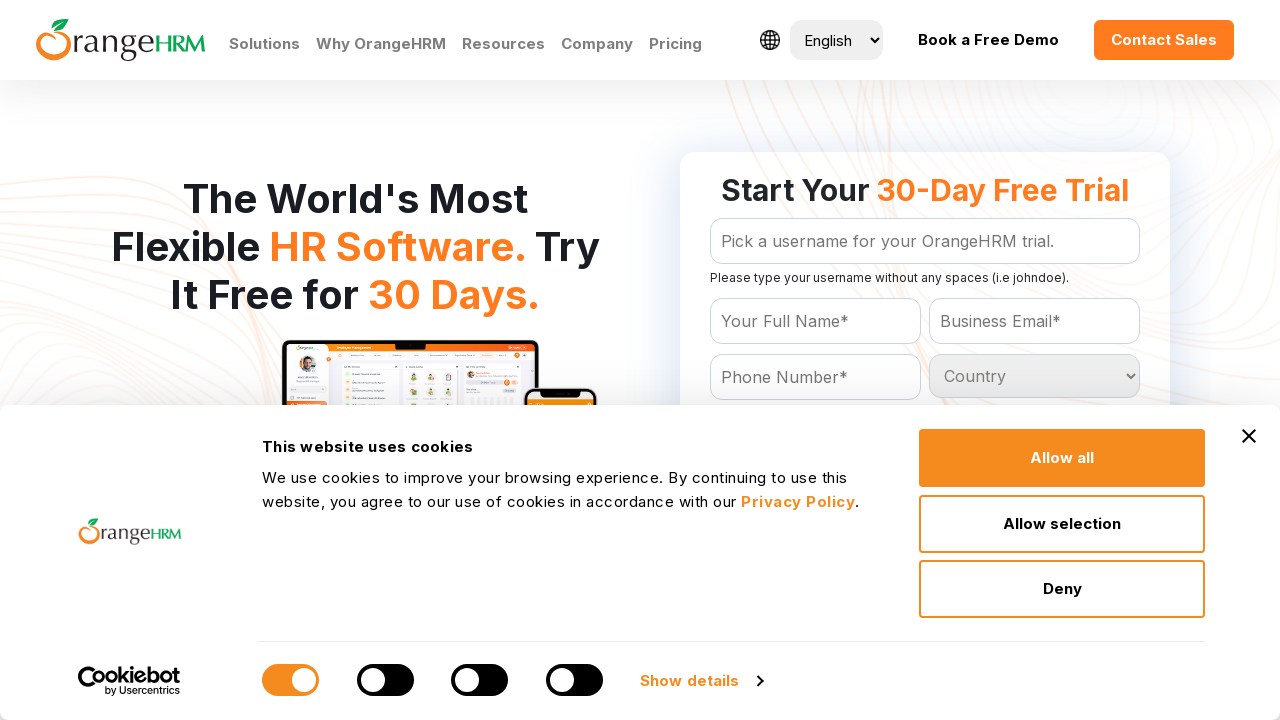

Navigated to OrangeHRM 30-day trial signup page
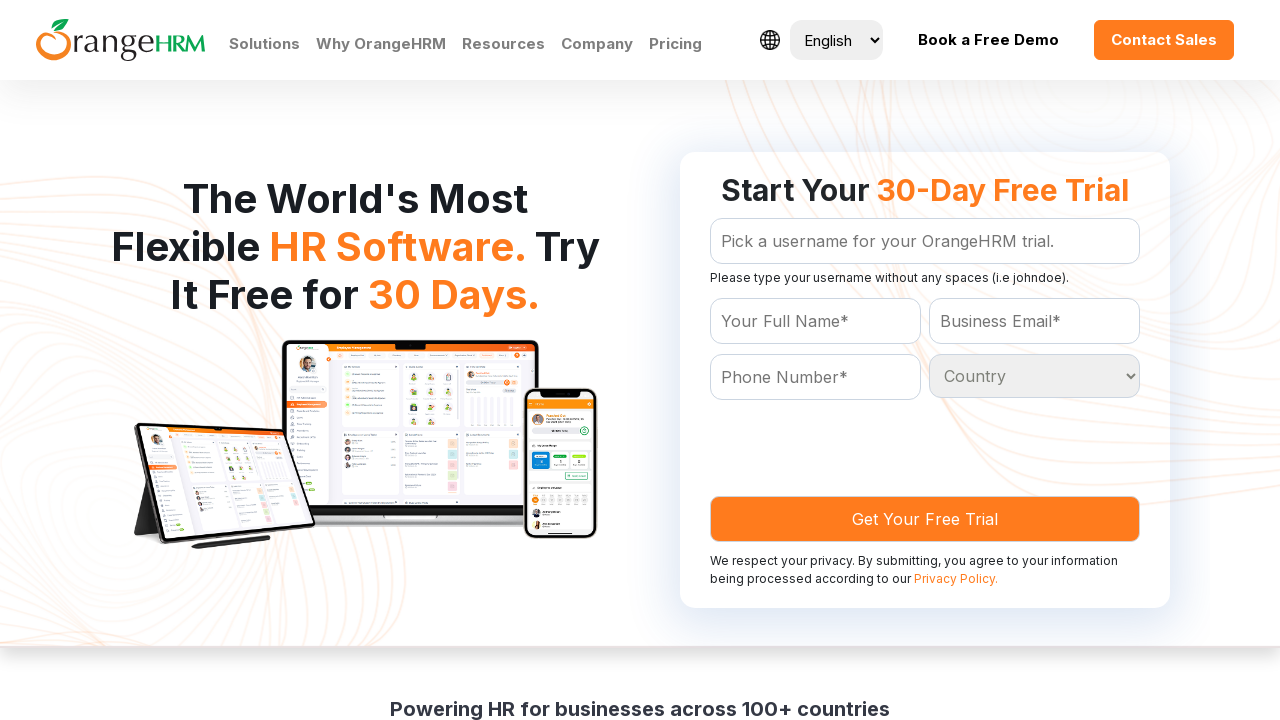

Country dropdown loaded and became visible
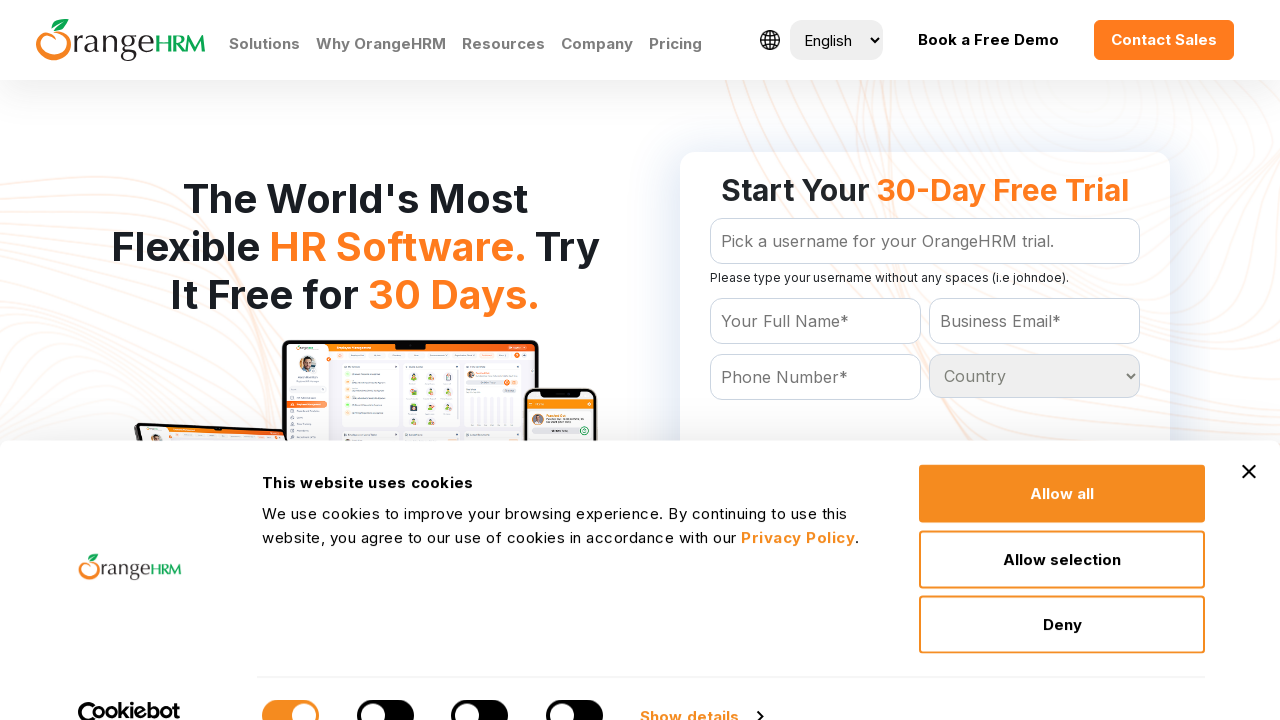

Selected 'United States' from the country dropdown on #Form_getForm_Country
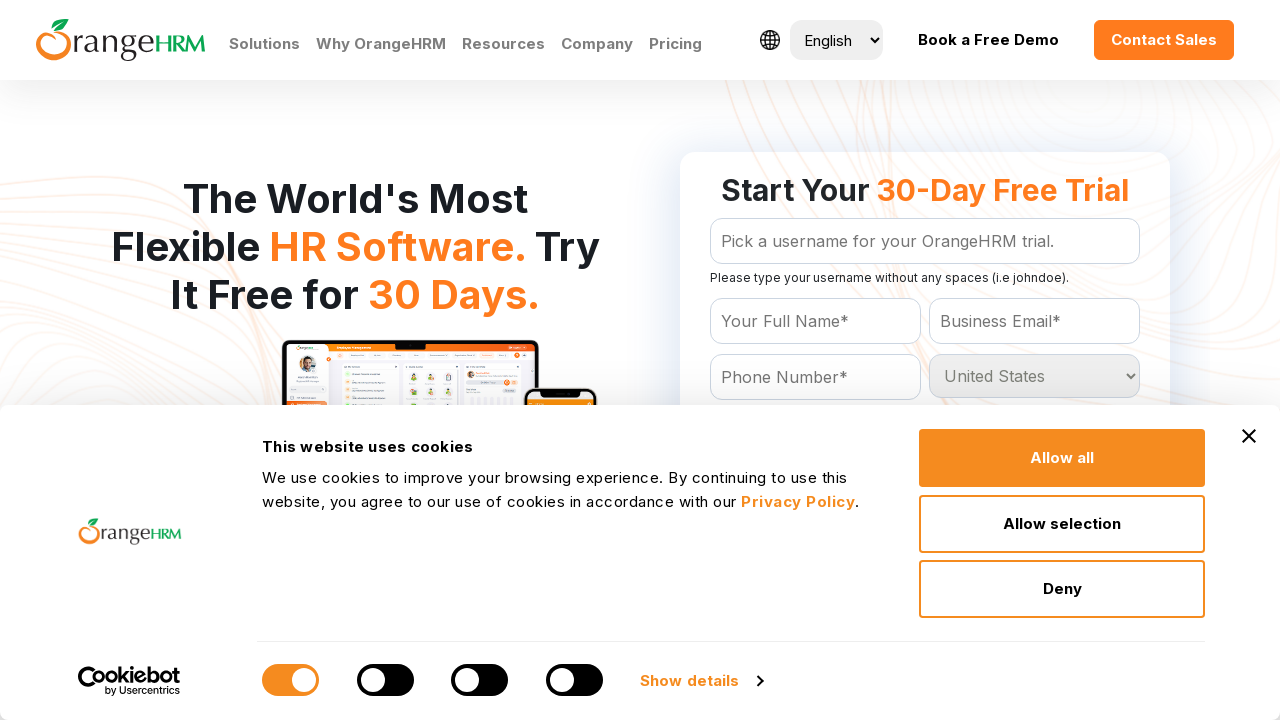

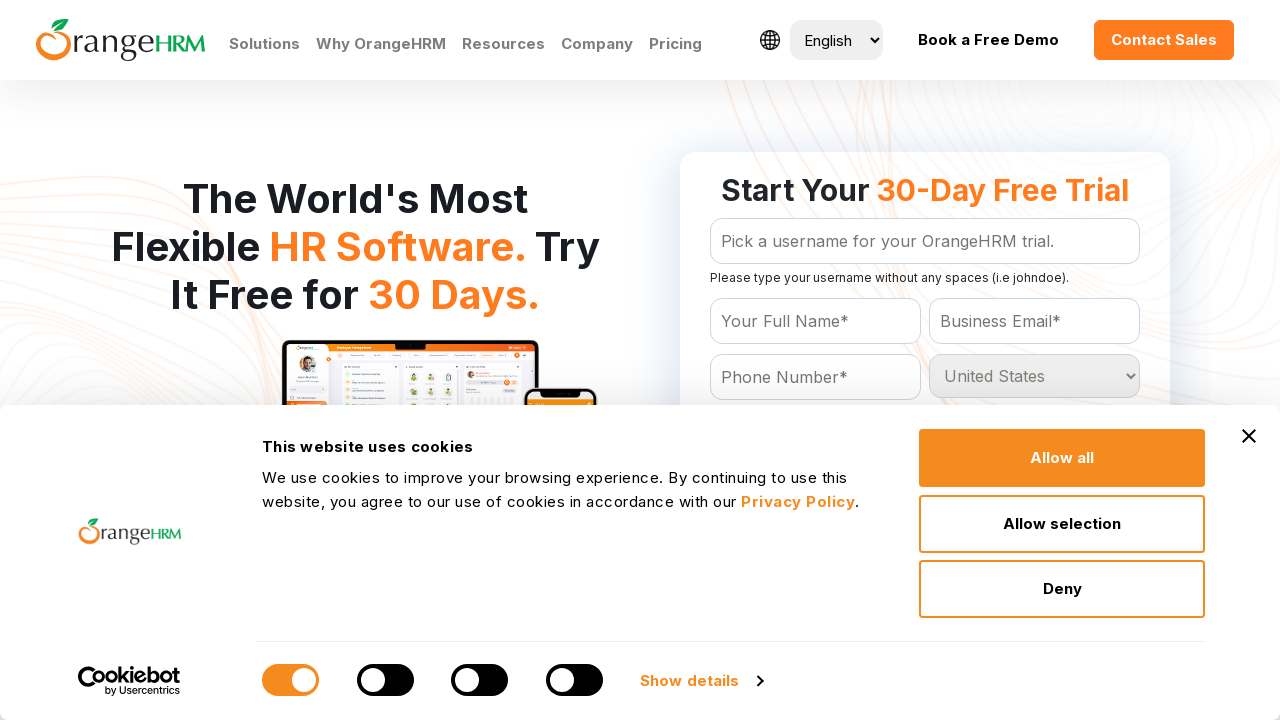